Tests responsive design by loading the page at mobile, tablet, and desktop viewport sizes

Starting URL: https://claude-code-primer.pages.dev

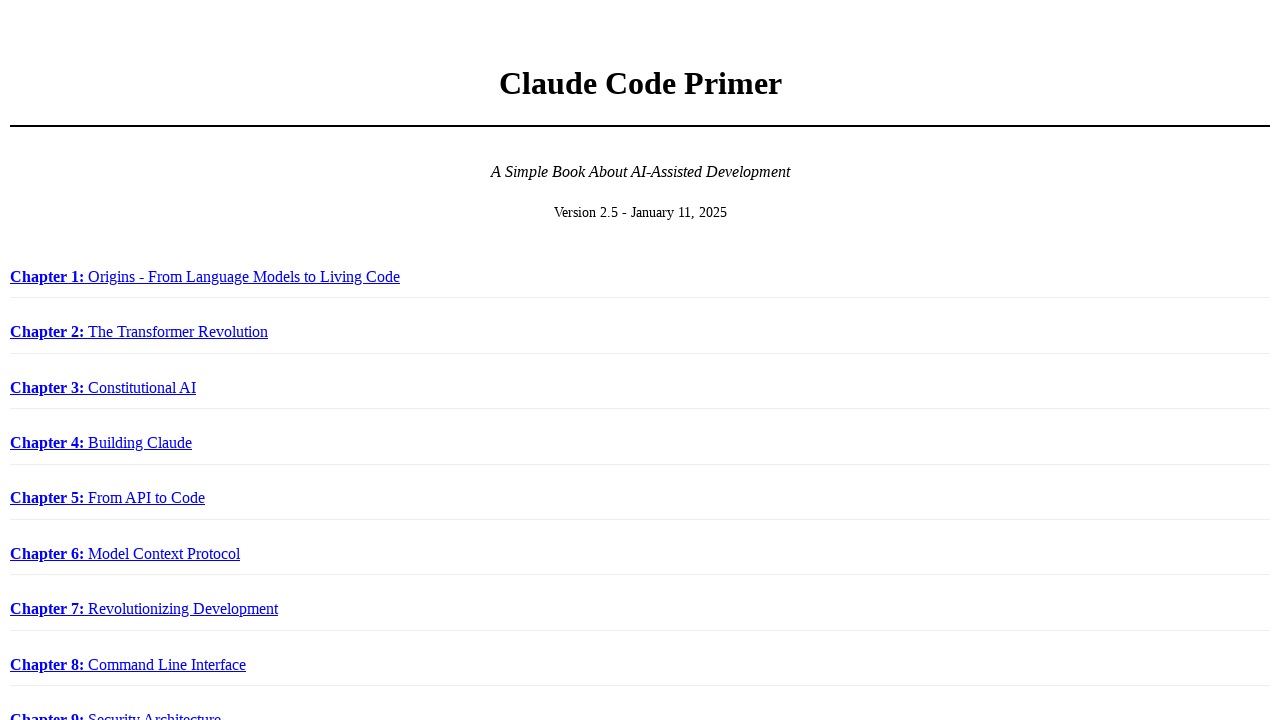

Set viewport size to mobile (375x667)
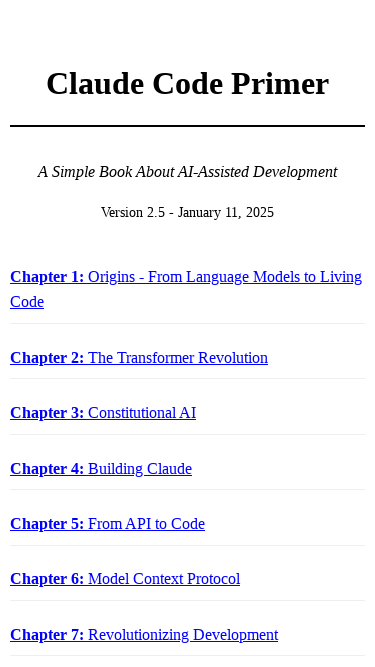

Navigated to https://claude-code-primer.pages.dev on mobile viewport
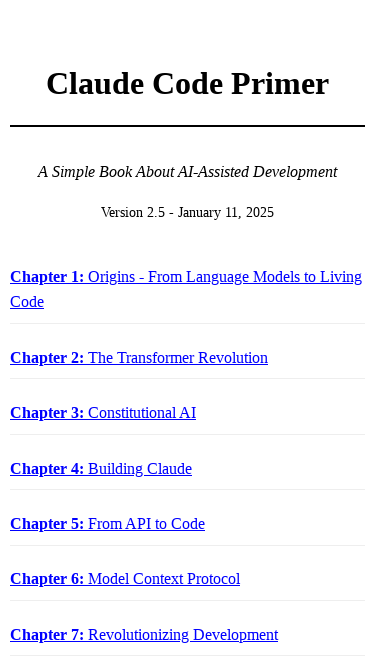

Page loaded on mobile viewport (domcontentloaded)
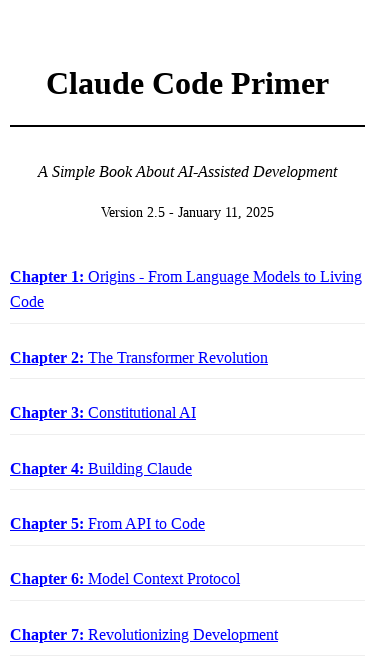

Set viewport size to tablet (768x1024)
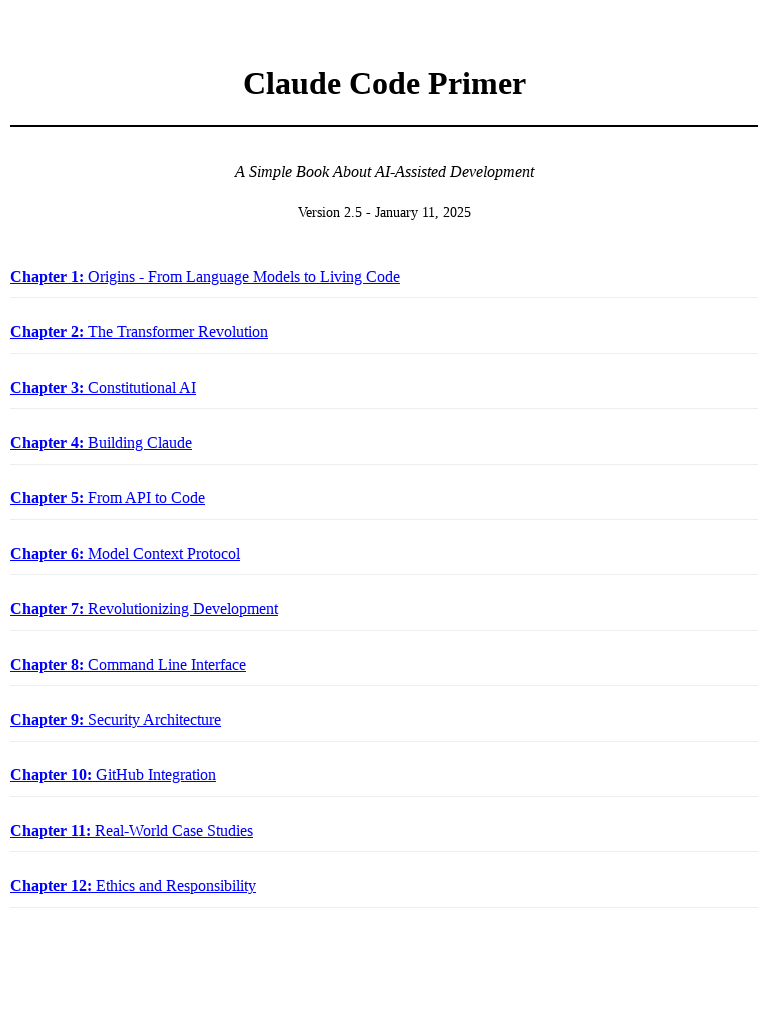

Navigated to https://claude-code-primer.pages.dev on tablet viewport
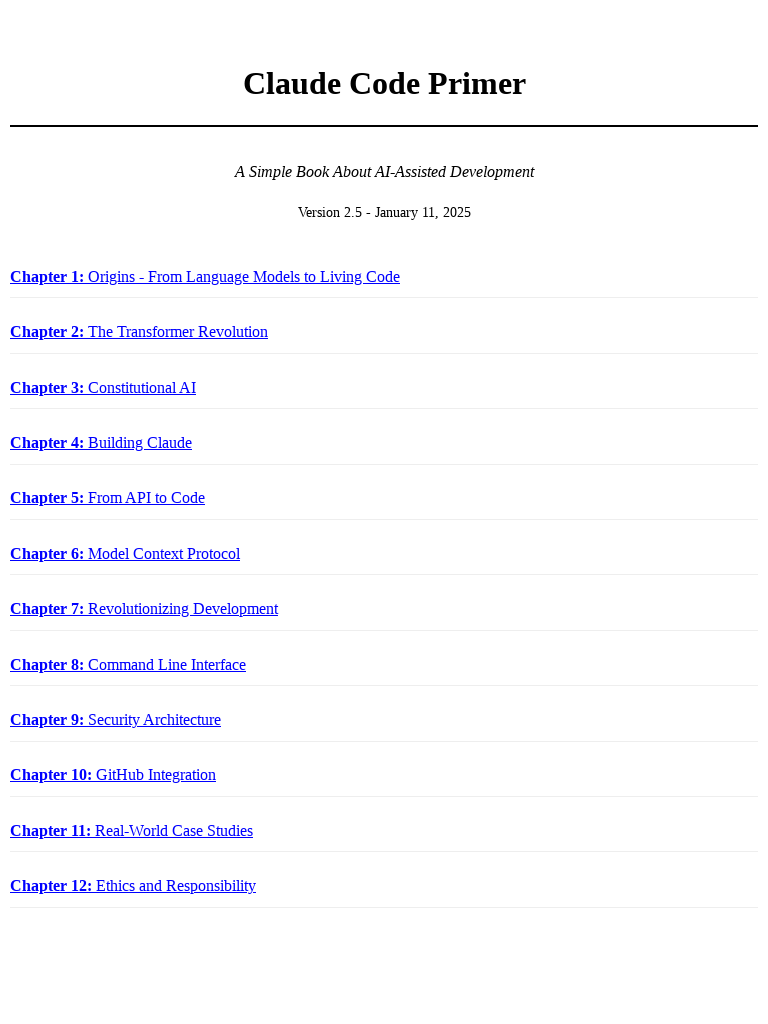

Page loaded on tablet viewport (domcontentloaded)
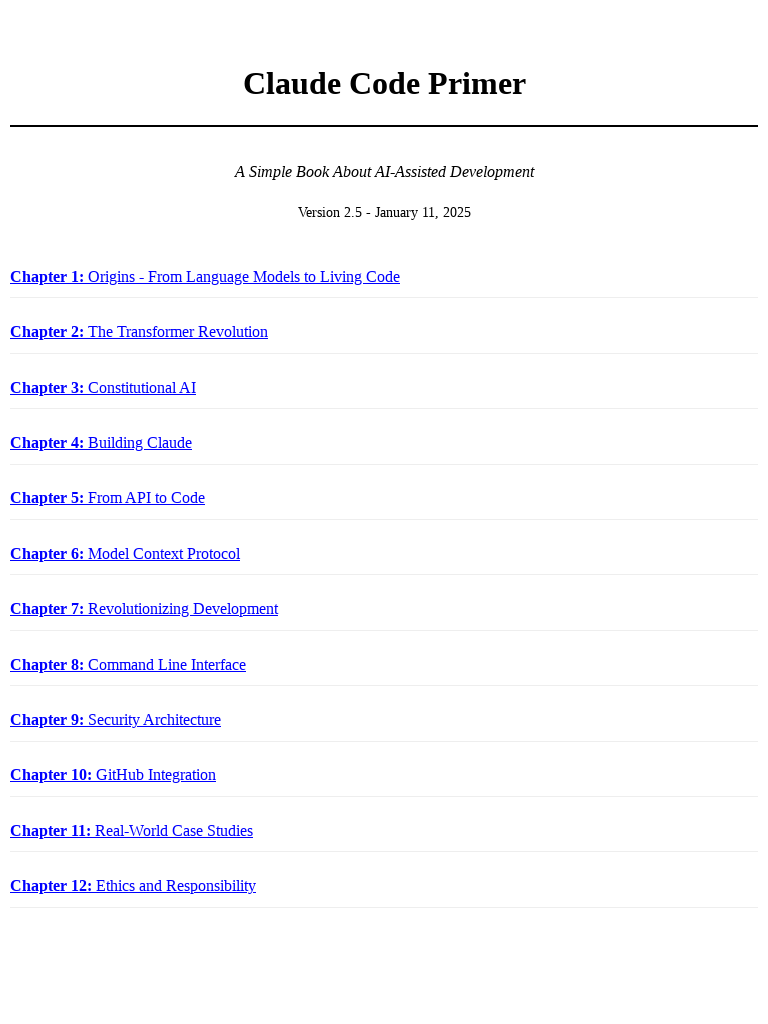

Set viewport size to desktop (1920x1080)
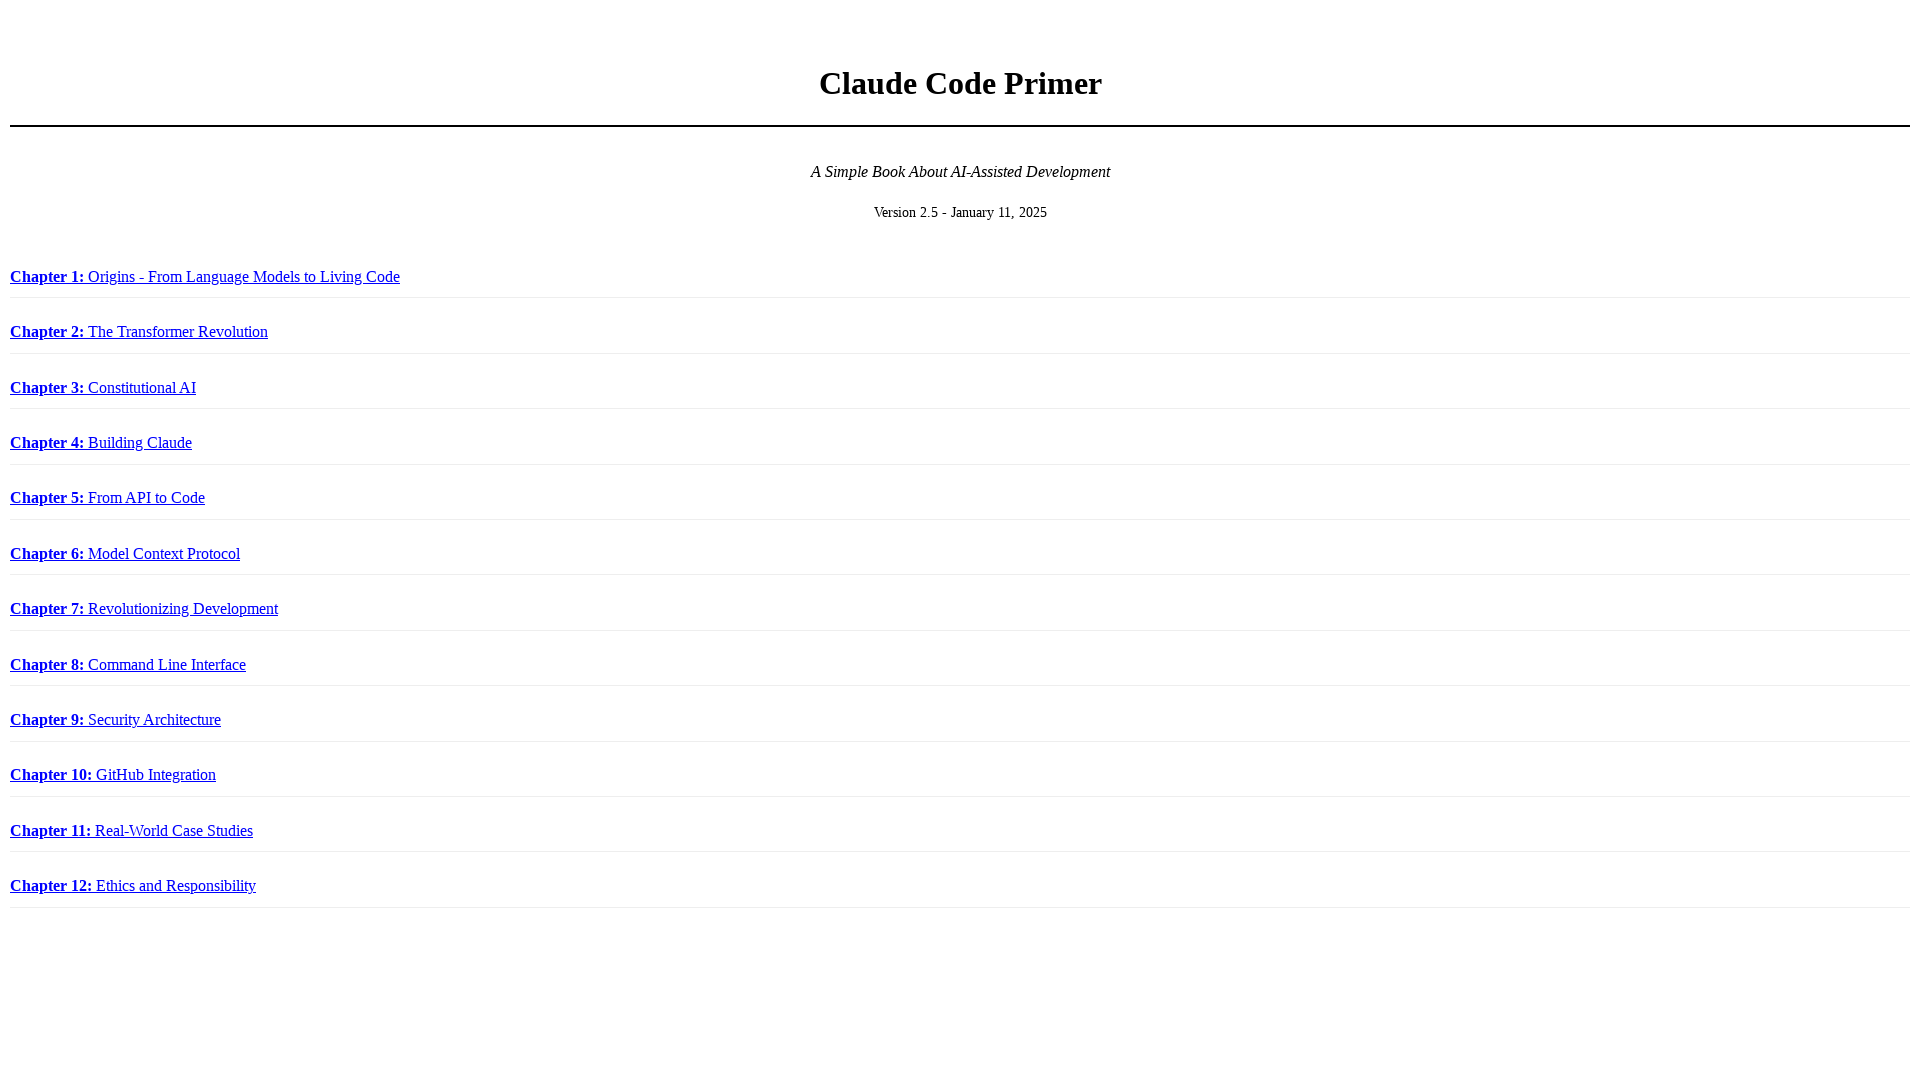

Navigated to https://claude-code-primer.pages.dev on desktop viewport
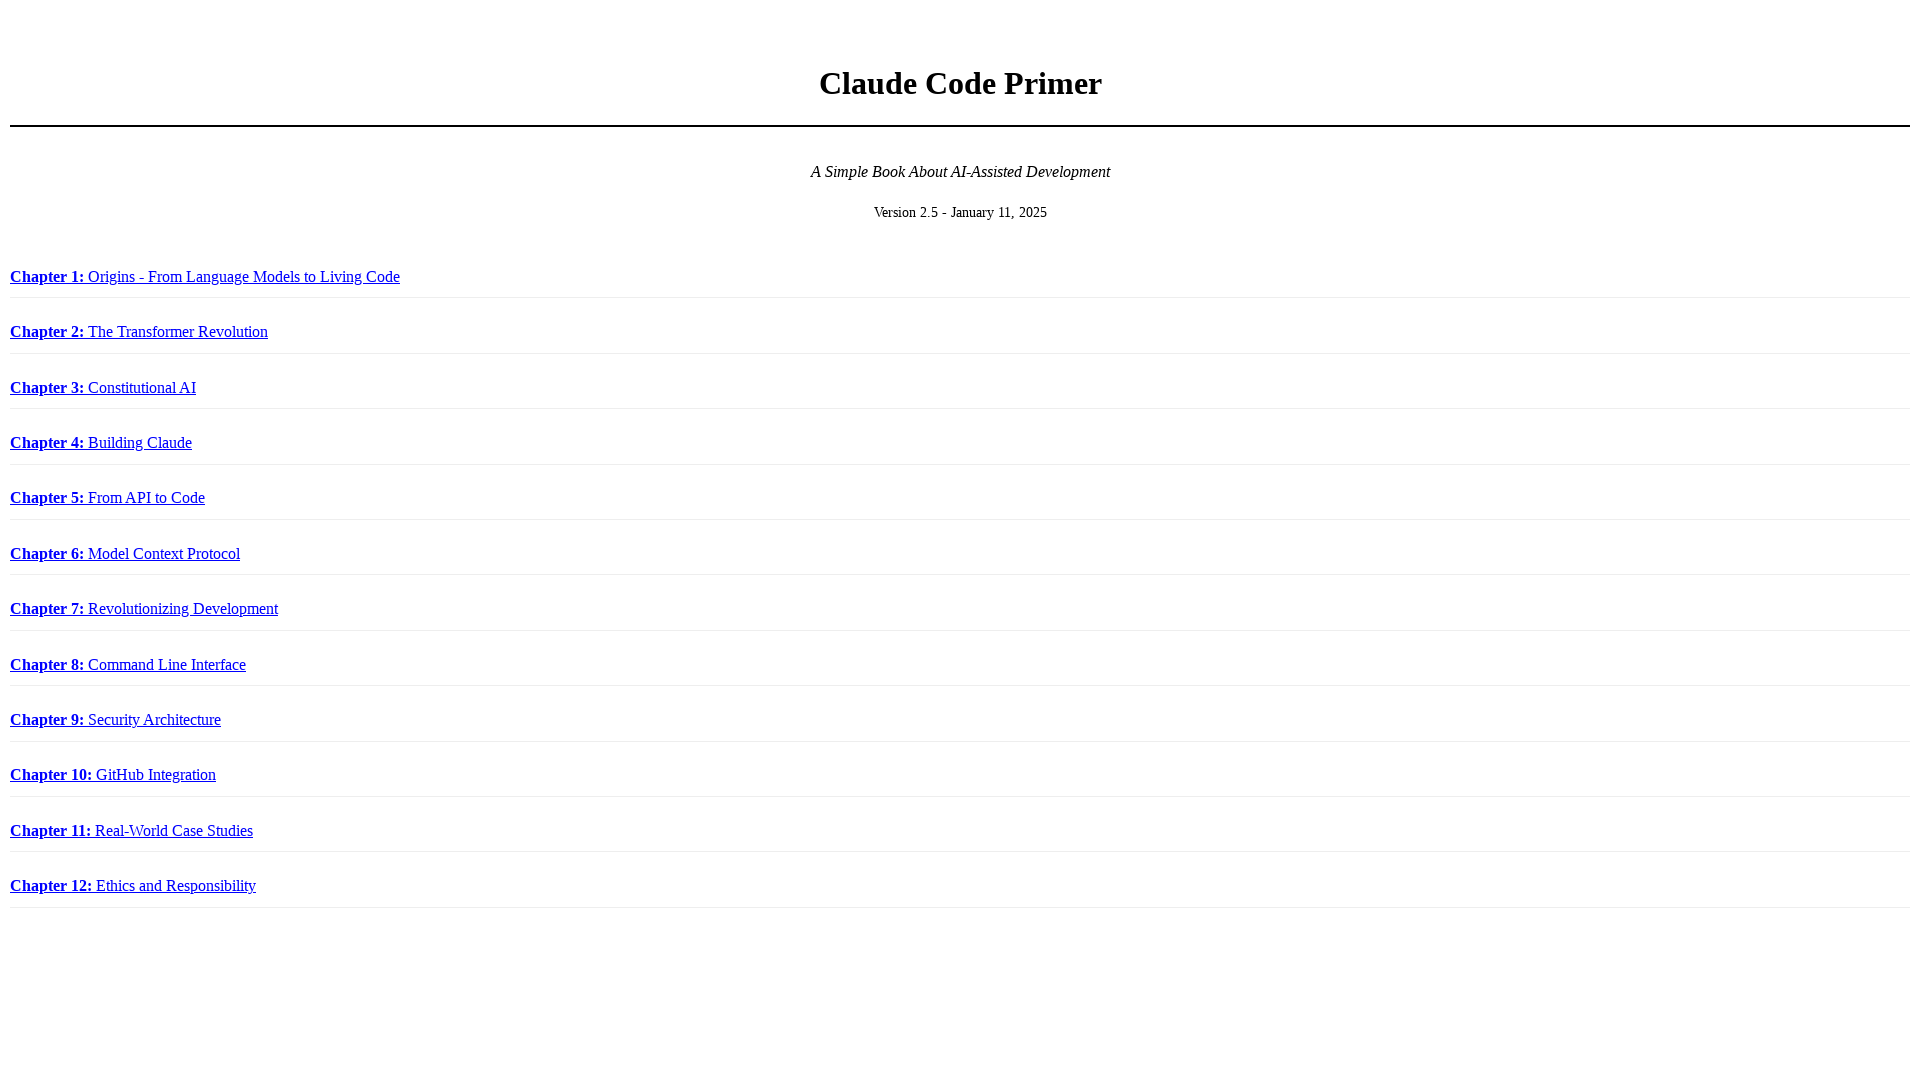

Page loaded on desktop viewport (domcontentloaded)
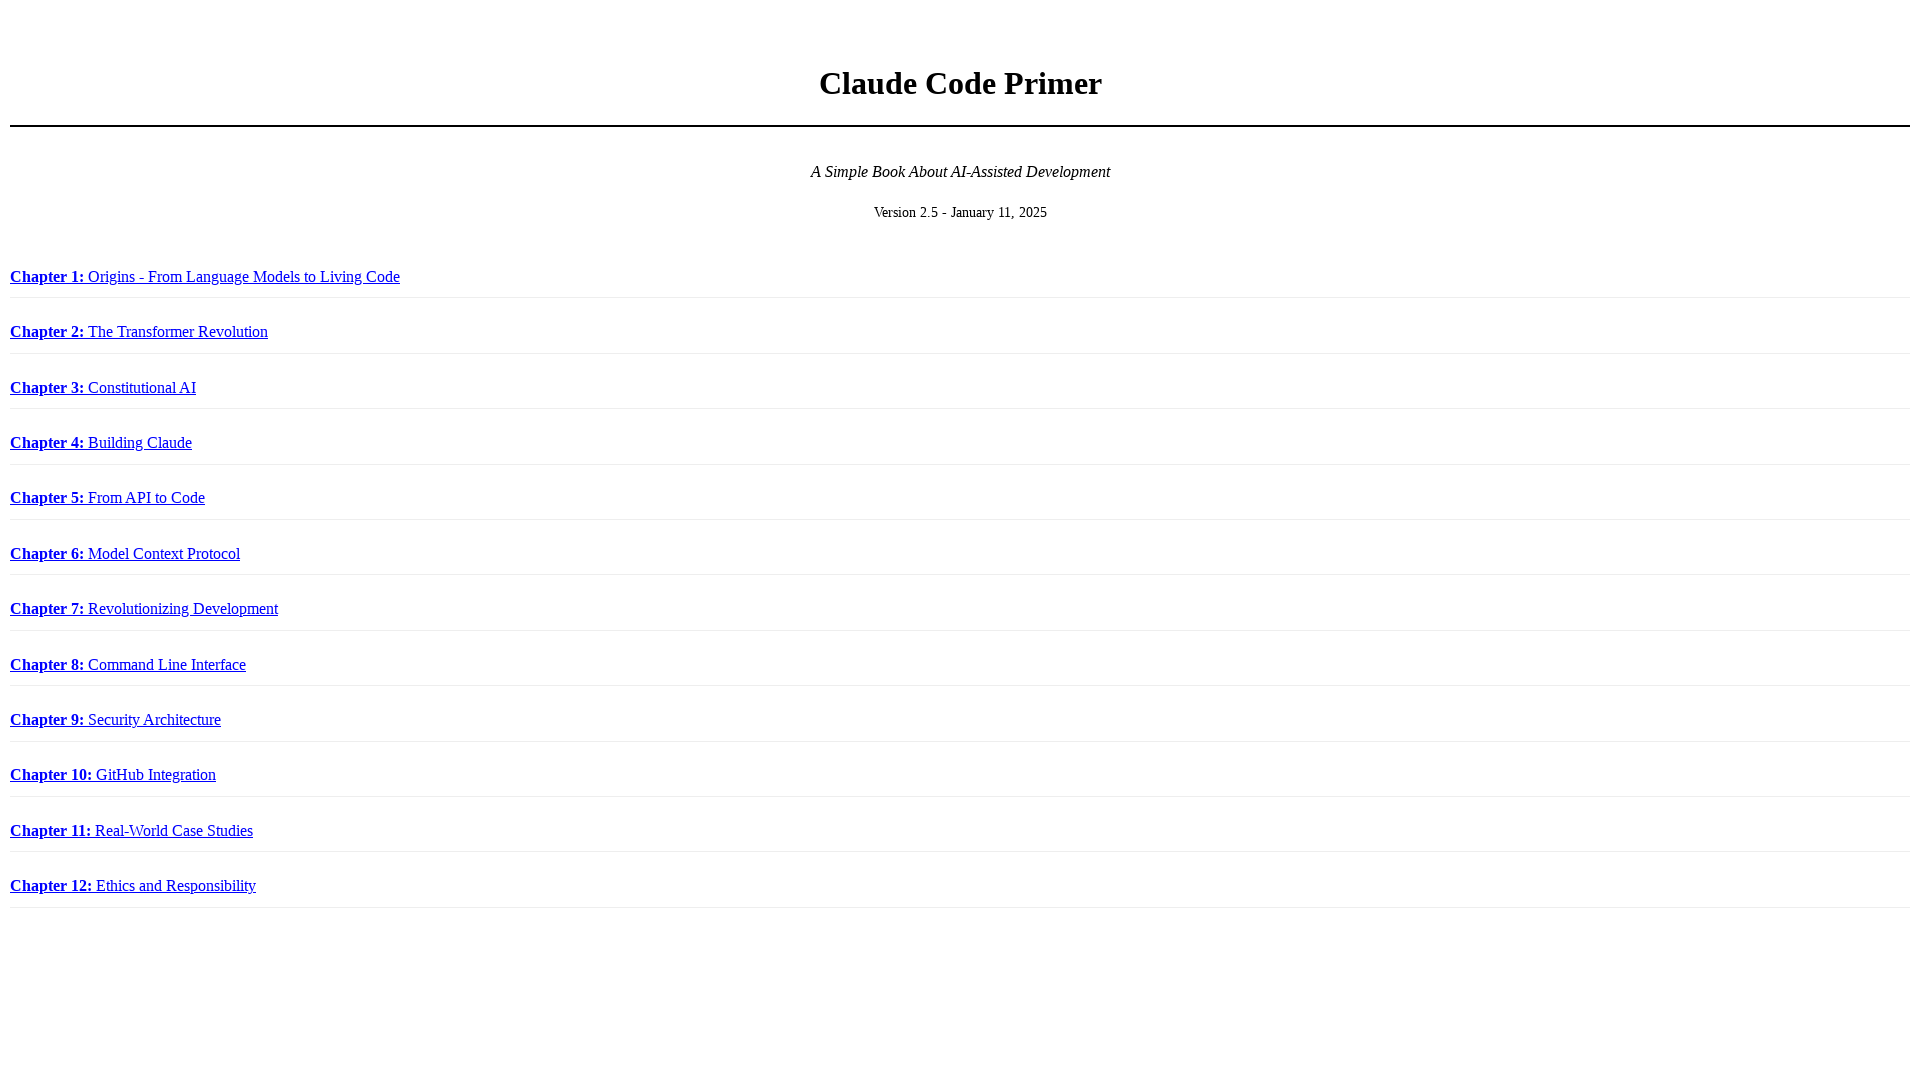

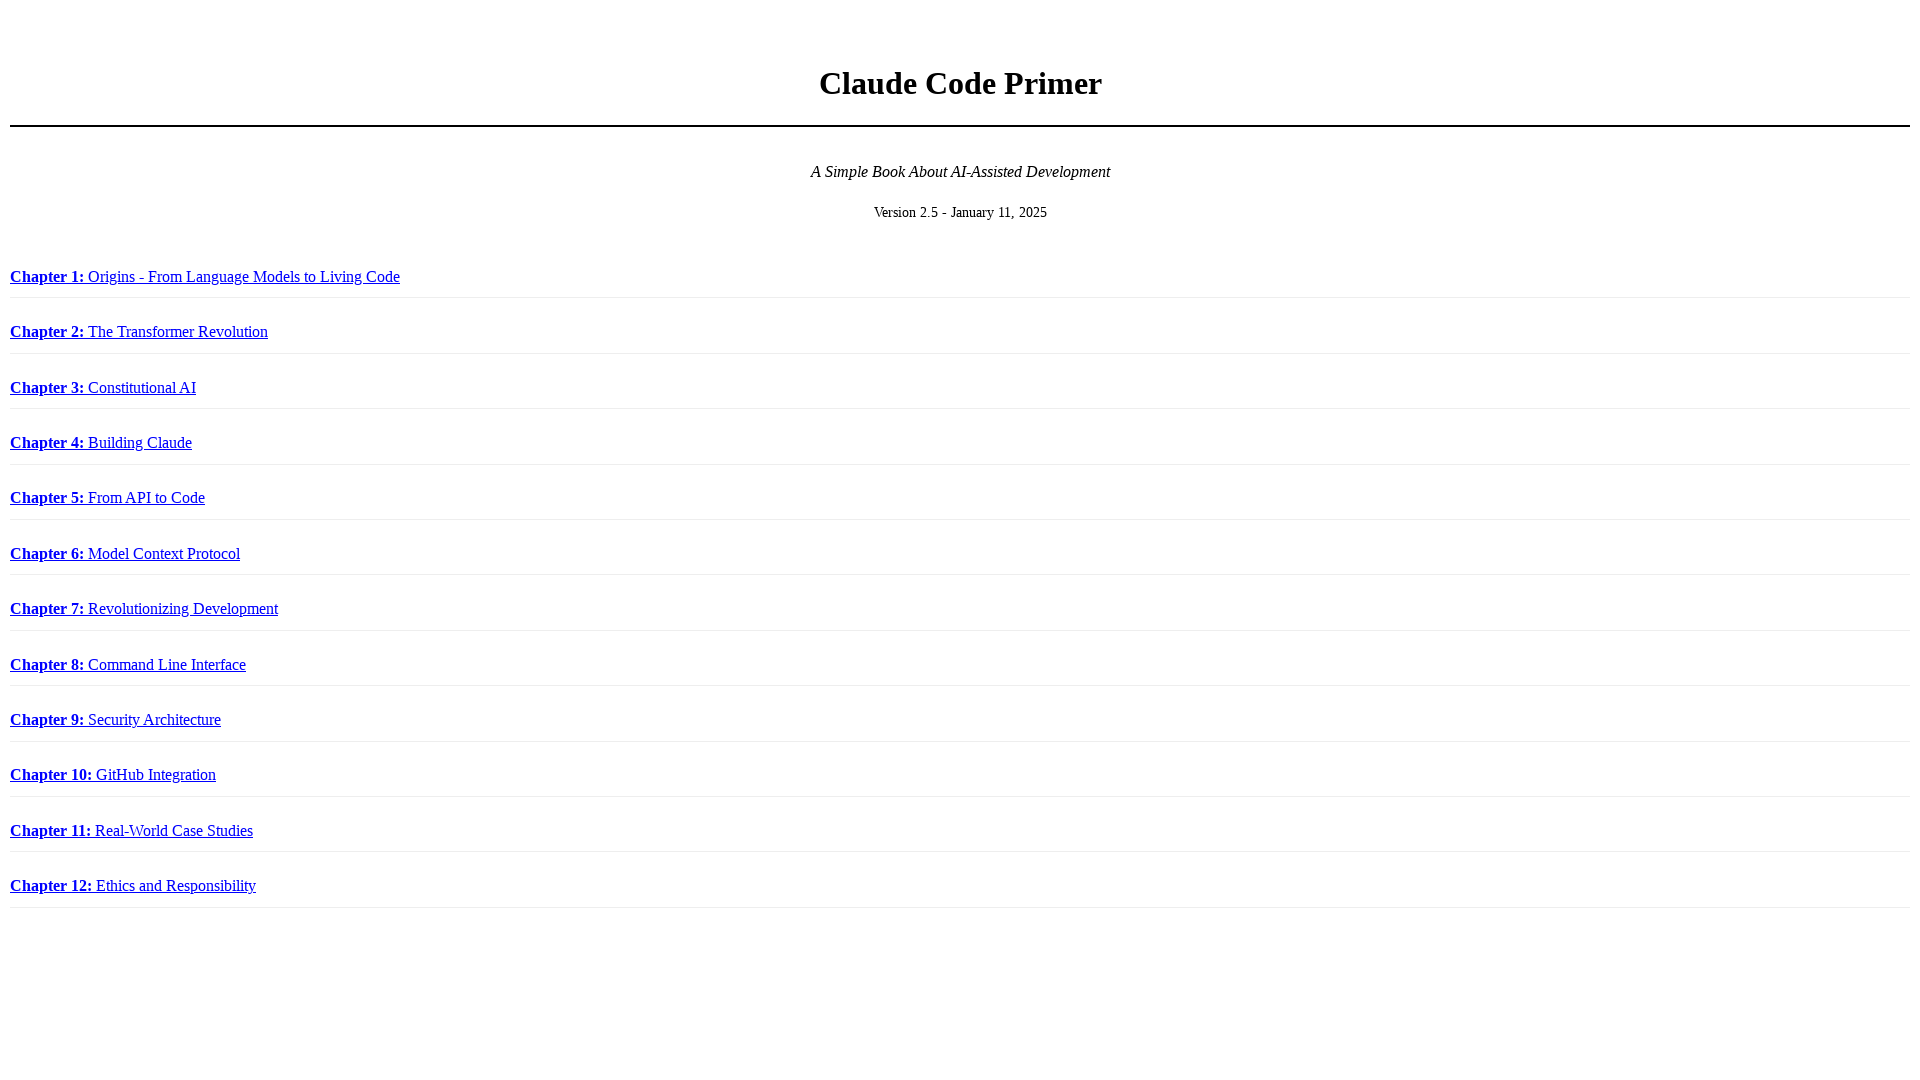